Tests a math calculation form by reading two numbers, calculating their sum, selecting the result from a dropdown, and submitting the form

Starting URL: https://suninjuly.github.io/selects1.html

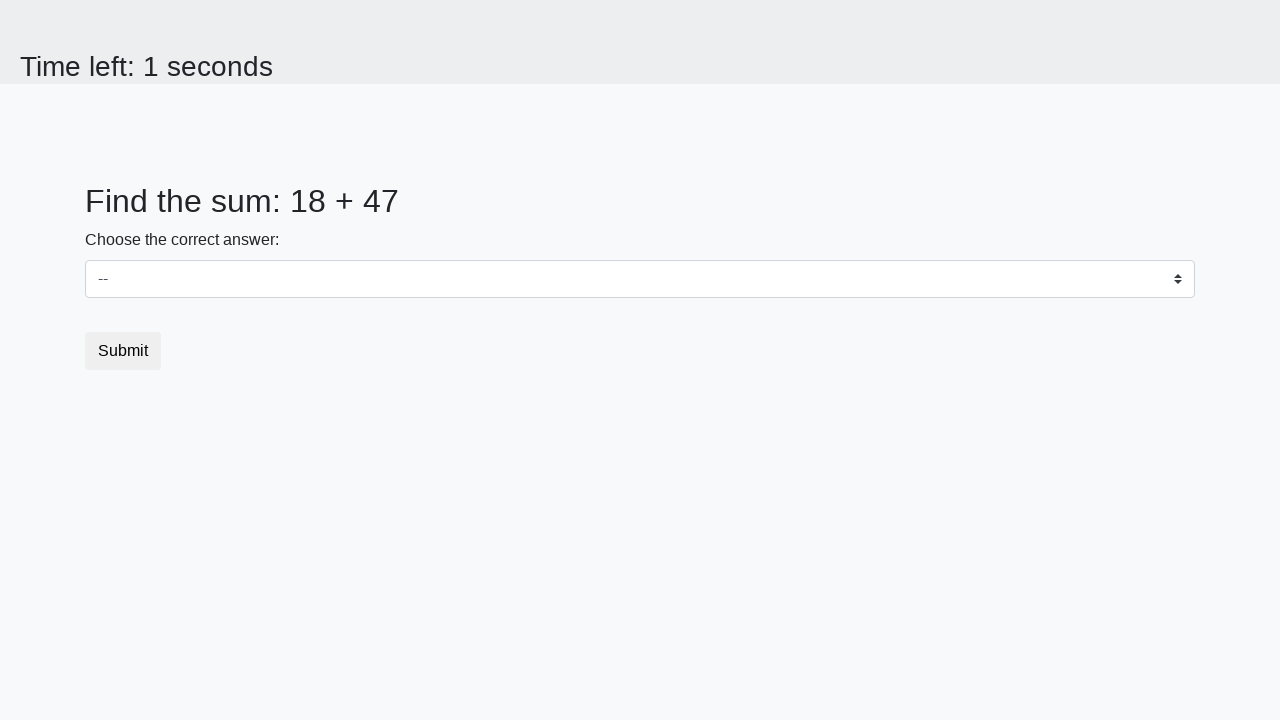

Located first number element (#num1)
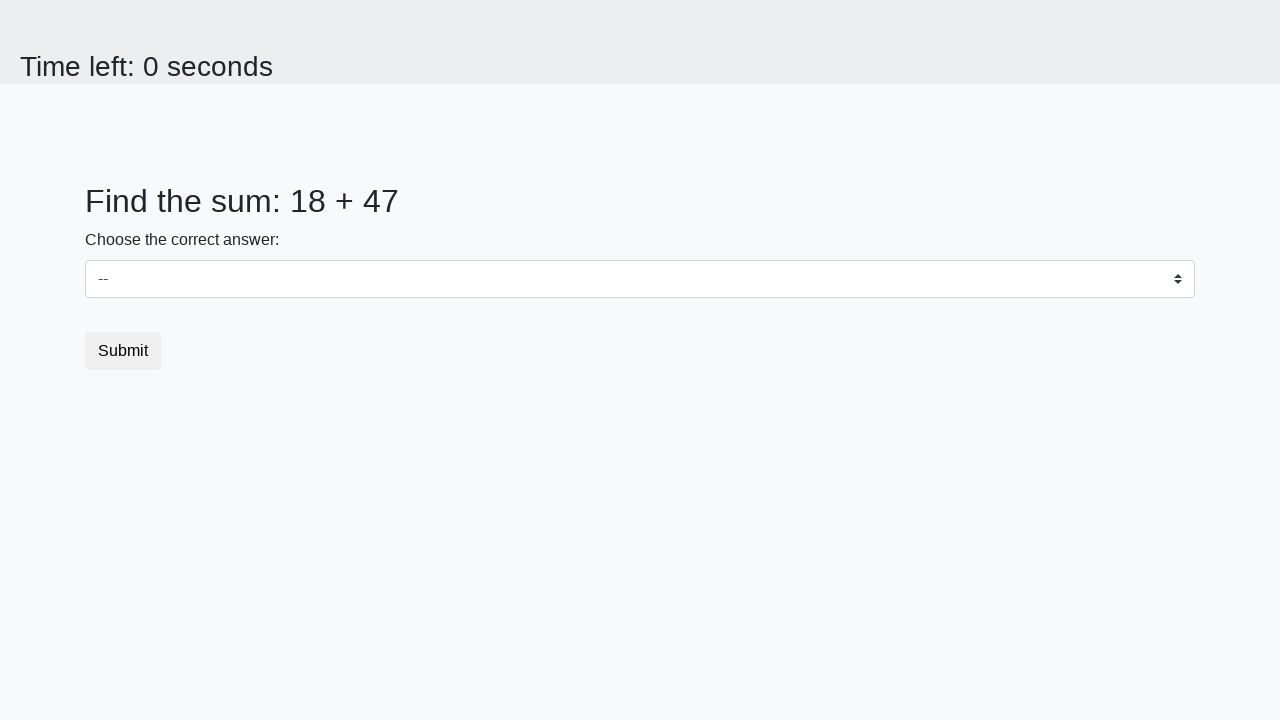

Read first number from page: 18
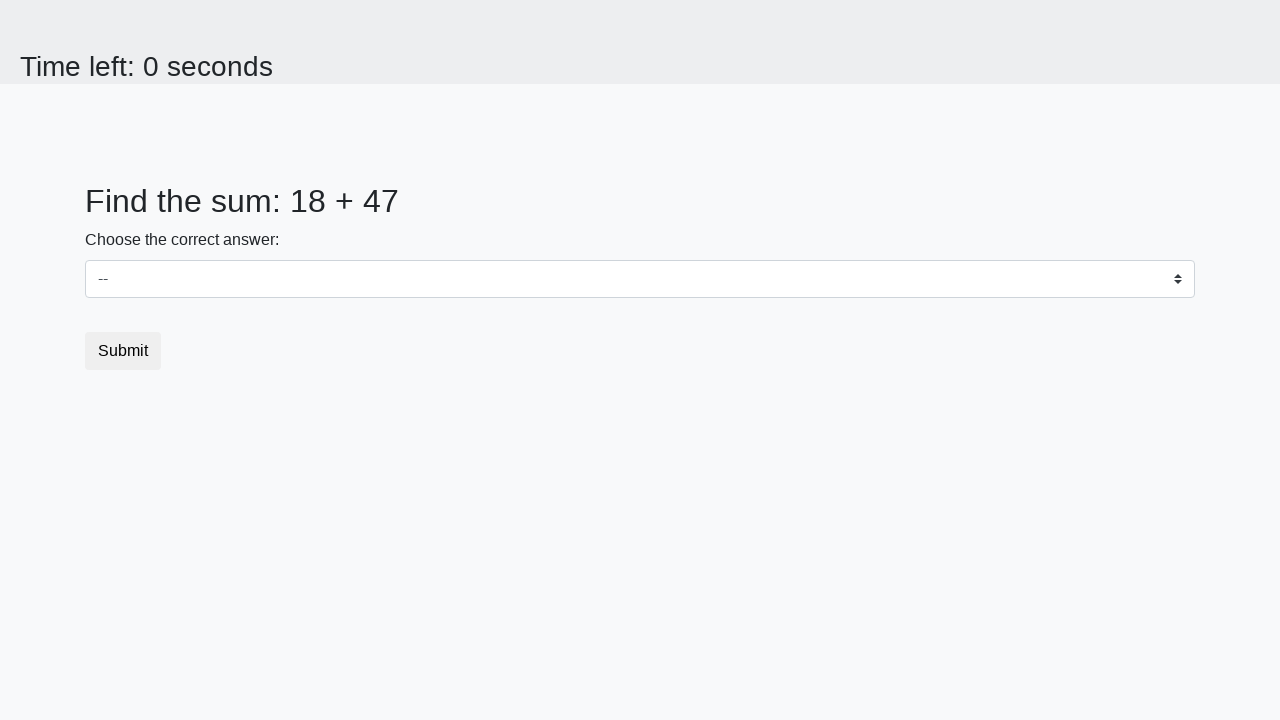

Located second number element (#num2)
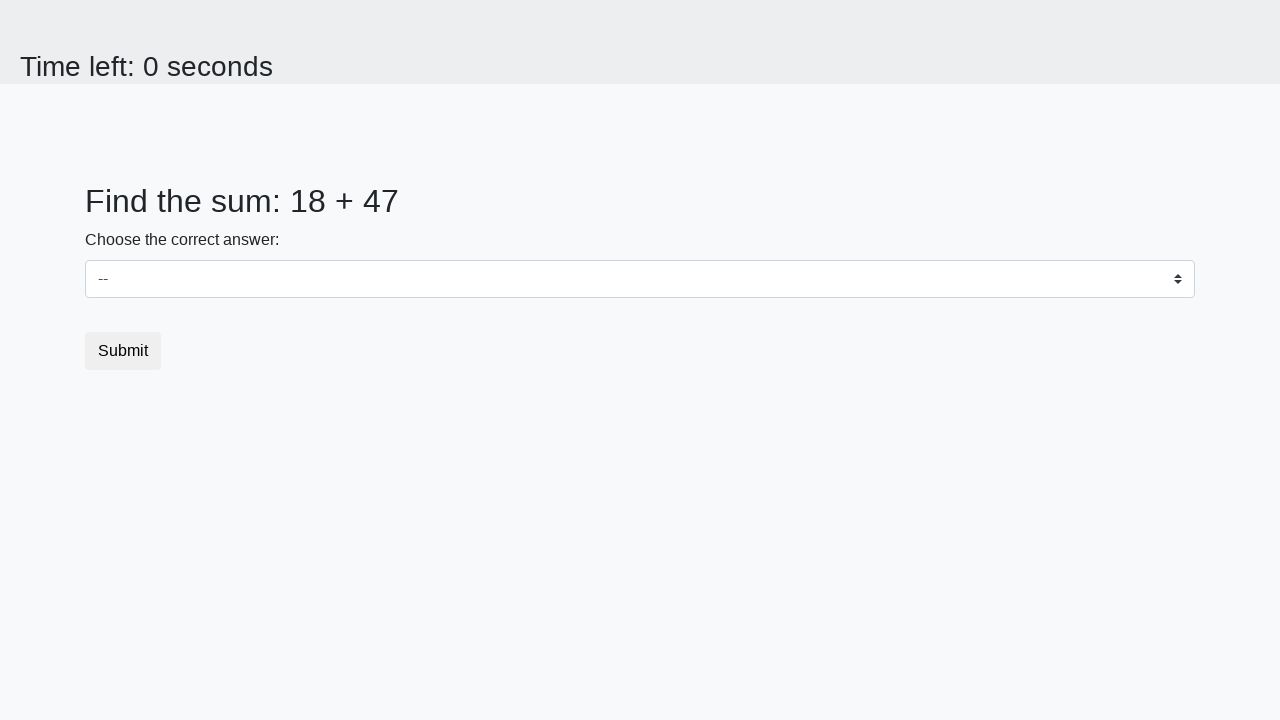

Read second number from page: 47
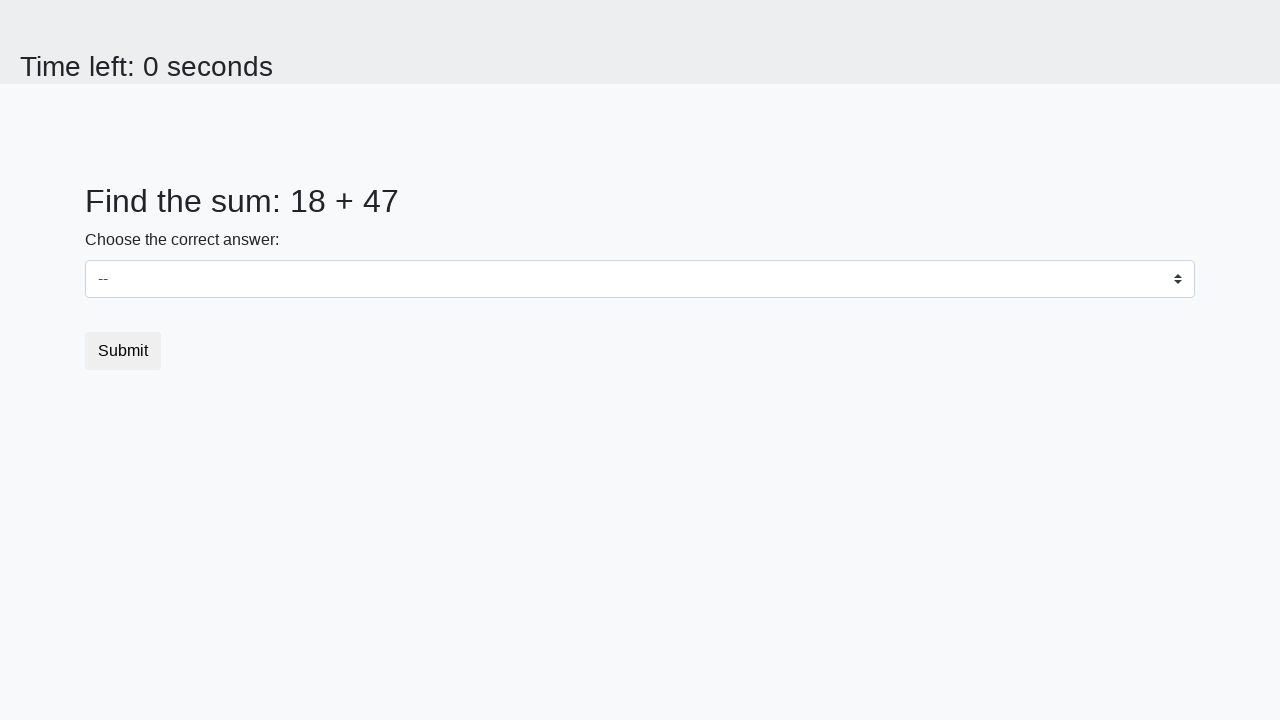

Calculated sum: 18 + 47 = 65
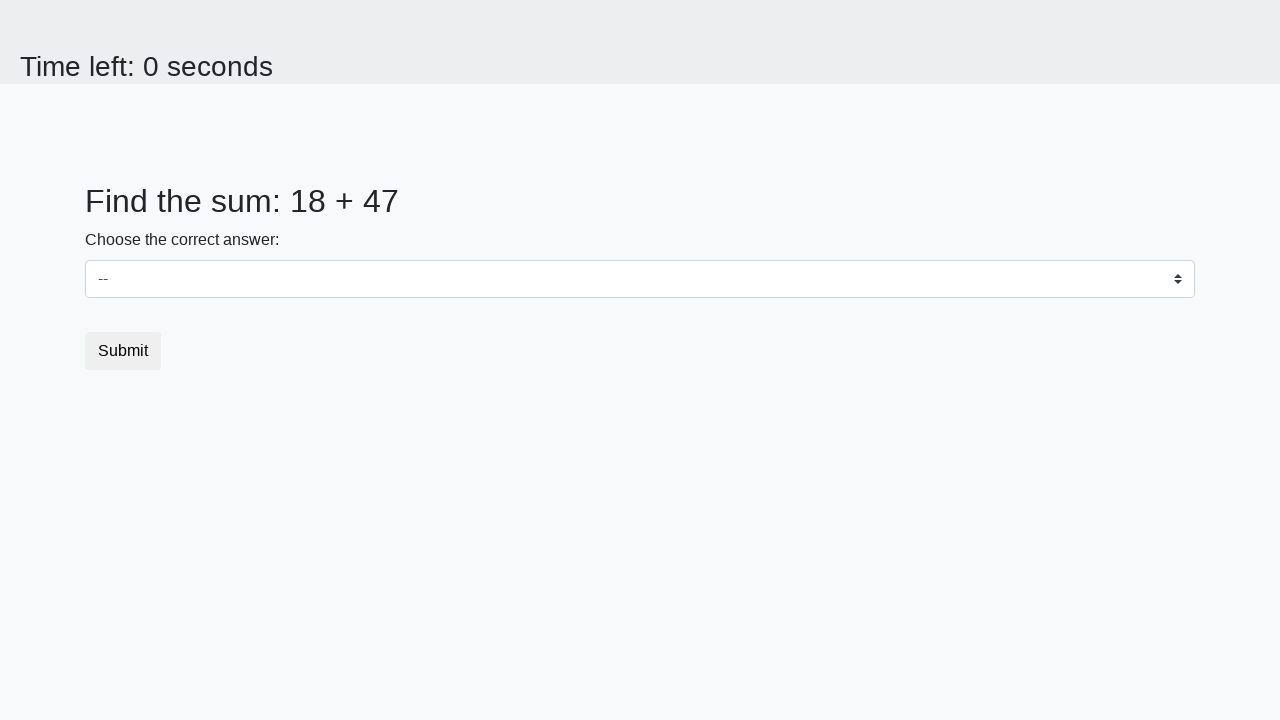

Selected sum value 65 from dropdown on select
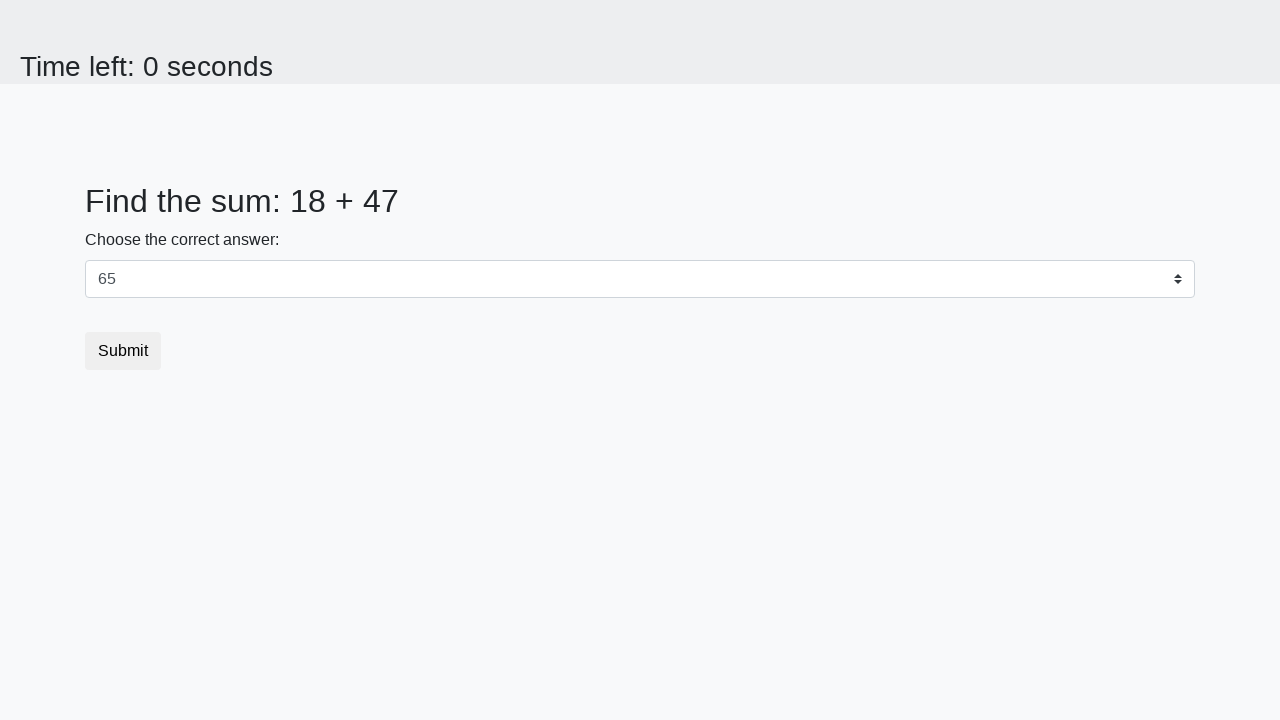

Clicked submit button to submit form at (123, 351) on [type='submit']
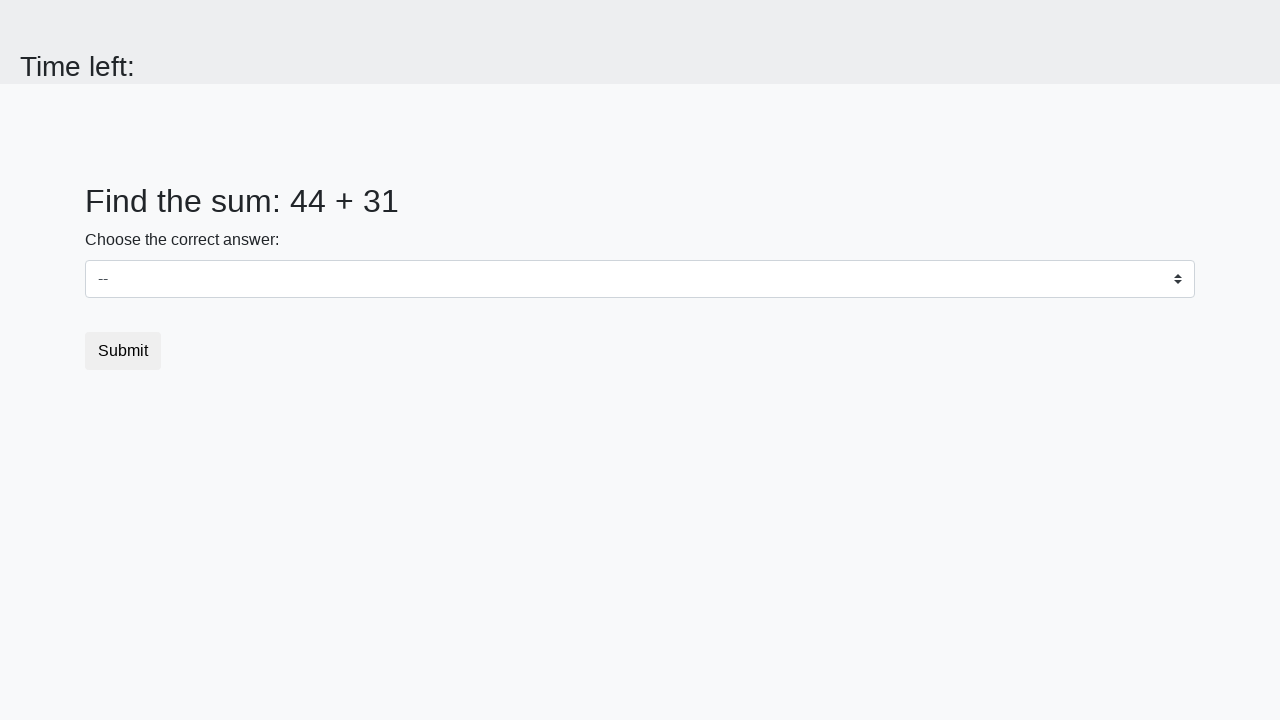

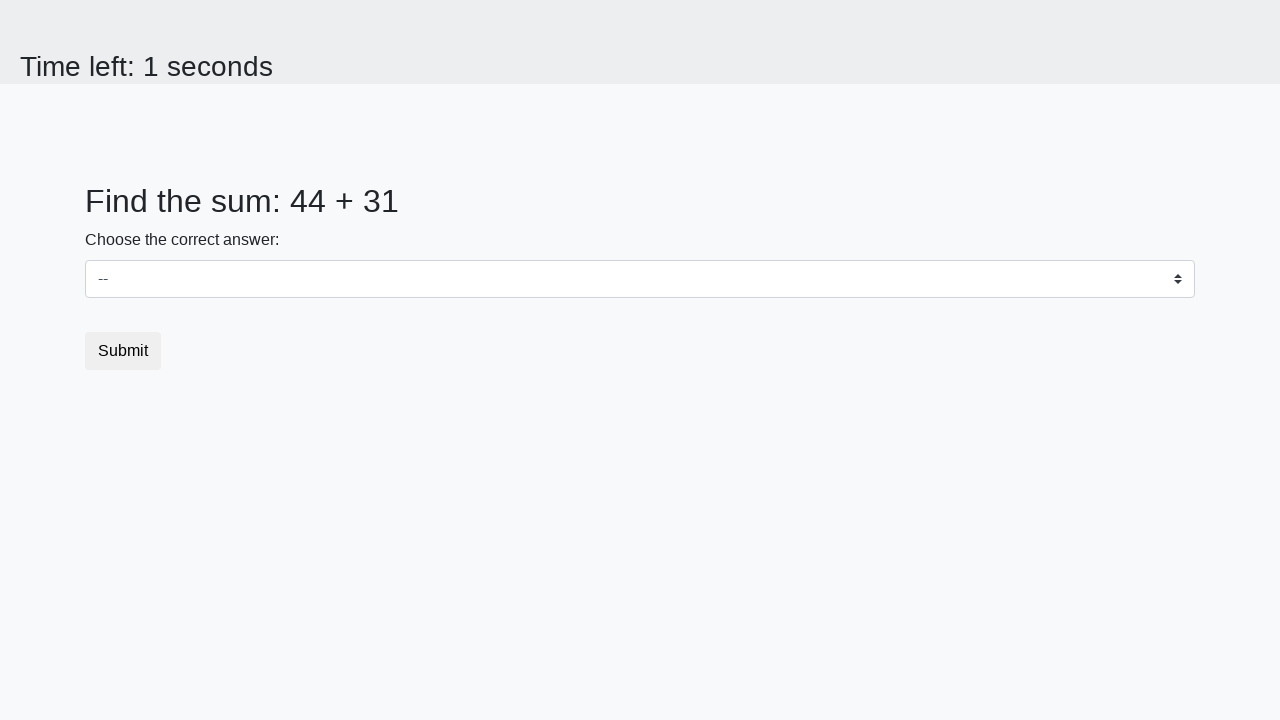